Tests A/B split testing page by verifying the heading shows a test variation, then adds an opt-out cookie and refreshes to confirm the page shows "No A/B Test"

Starting URL: http://the-internet.herokuapp.com/abtest

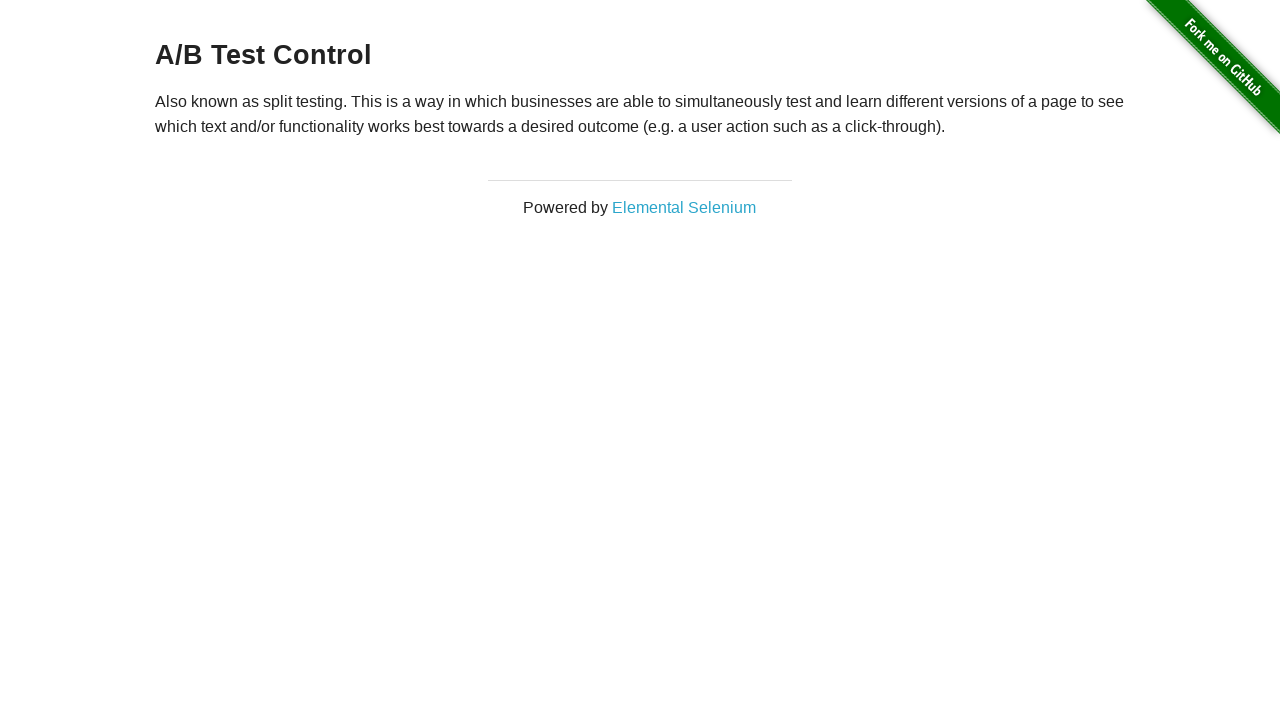

Located h3 heading element
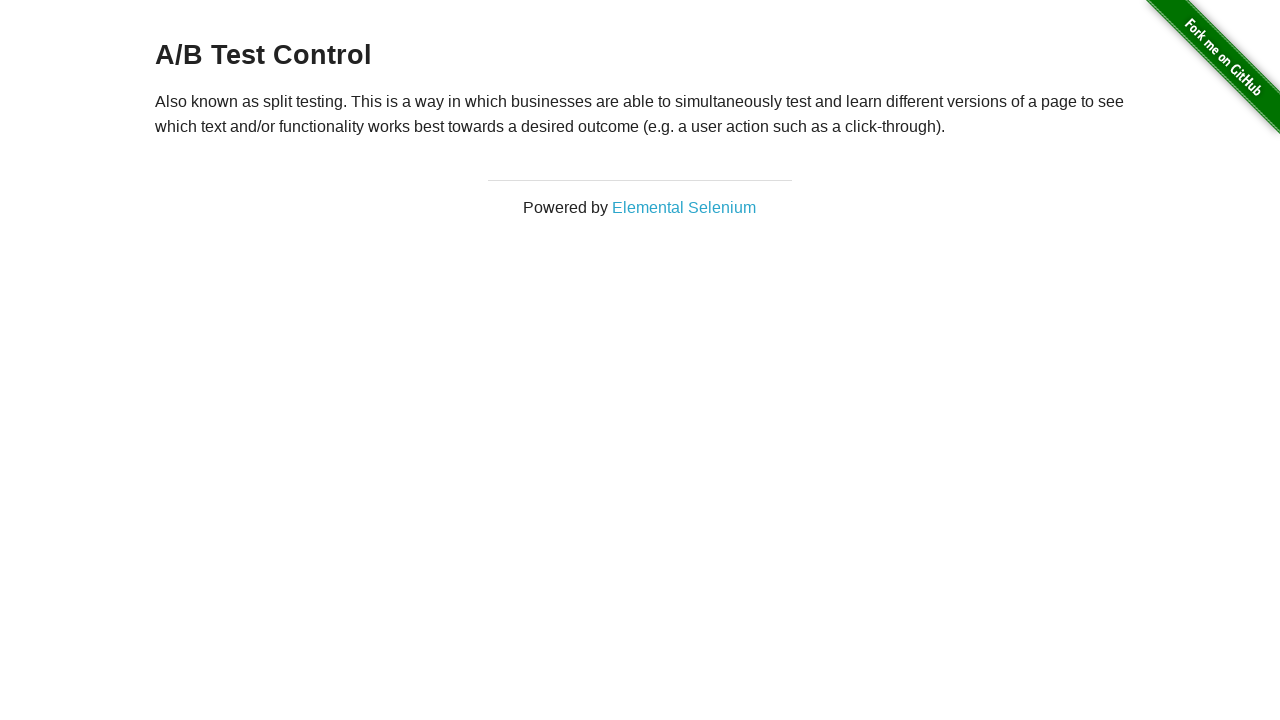

Retrieved heading text: A/B Test Control
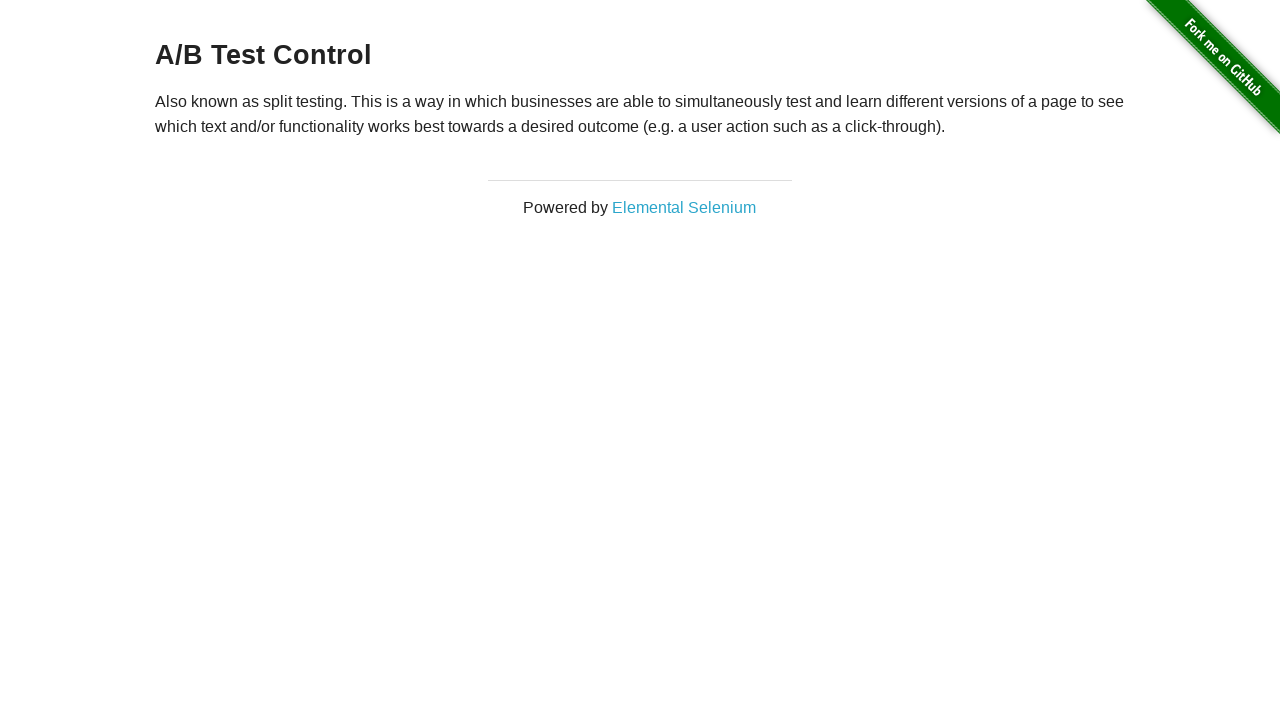

Verified heading shows A/B test variation: A/B Test Control
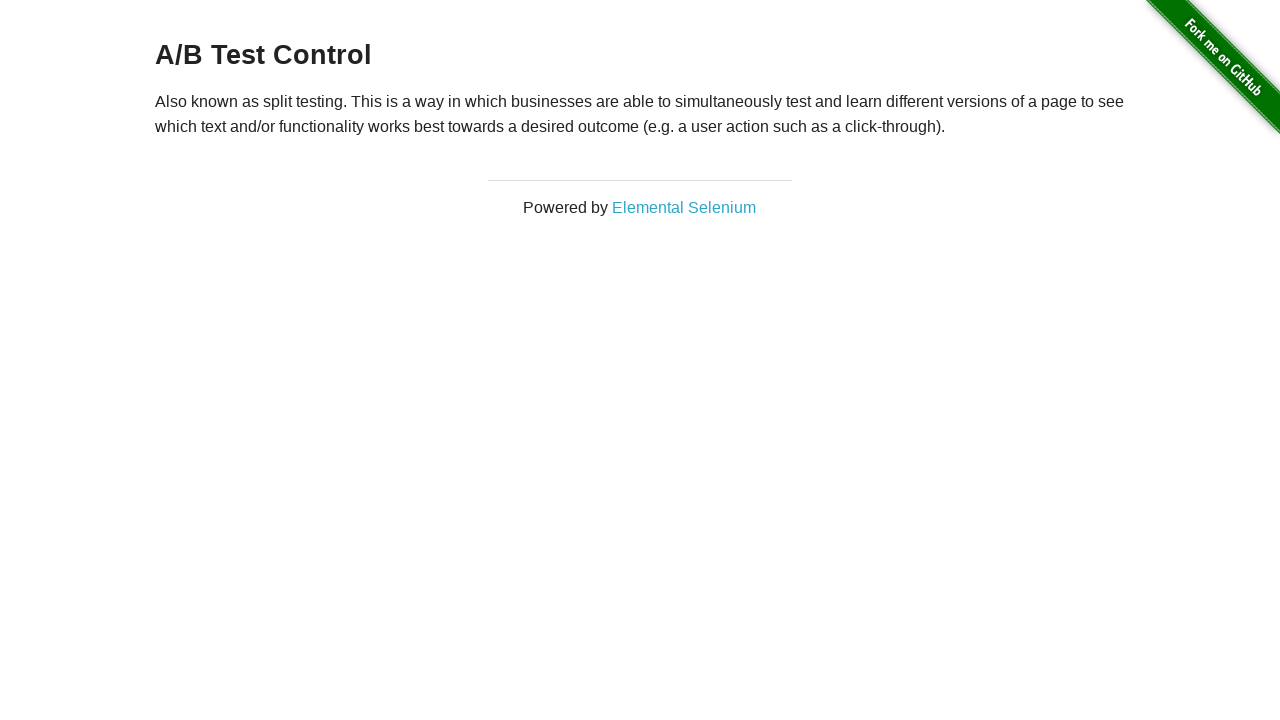

Added optimizelyOptOut cookie to context
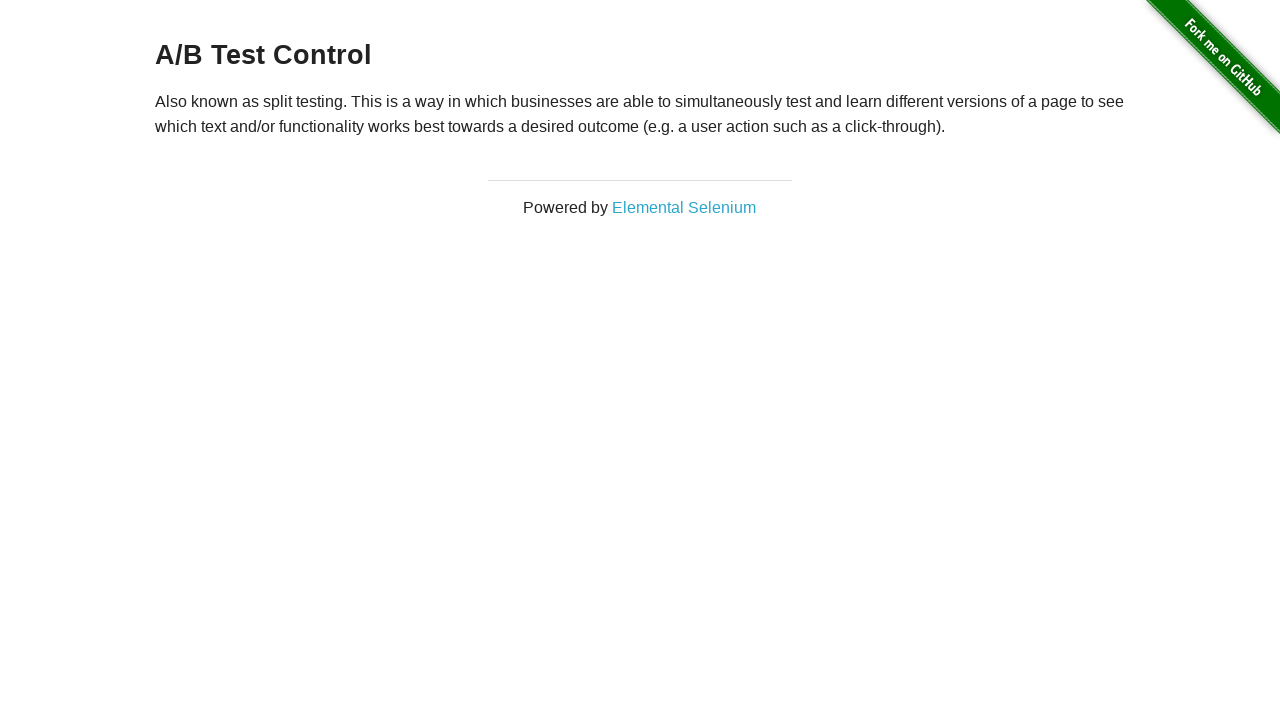

Reloaded page after adding opt-out cookie
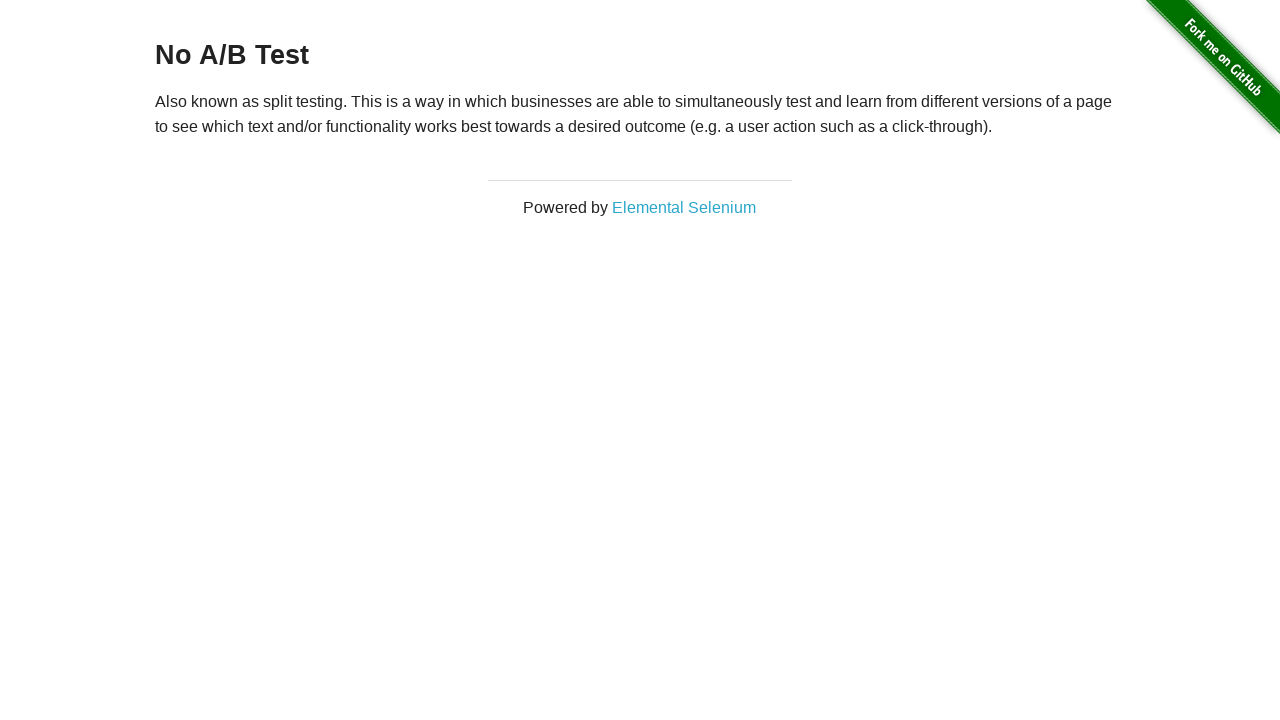

Retrieved heading text after reload: No A/B Test
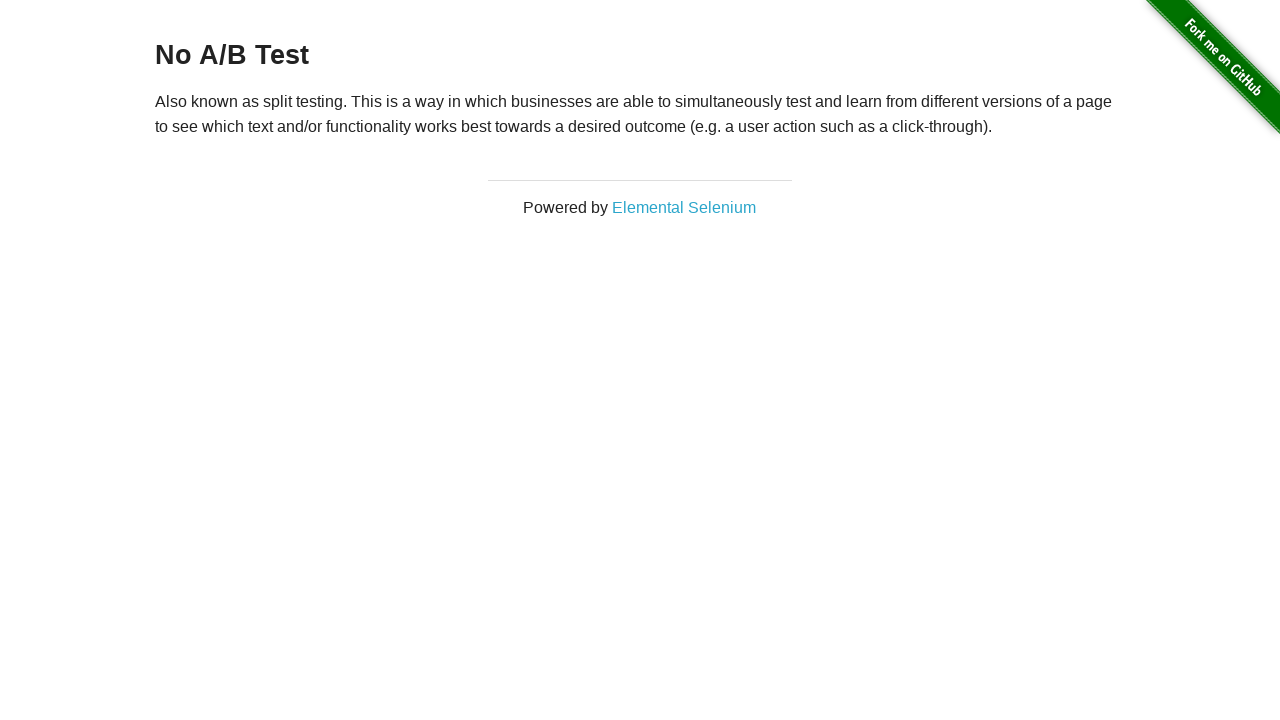

Verified heading shows 'No A/B Test' after opt-out cookie applied
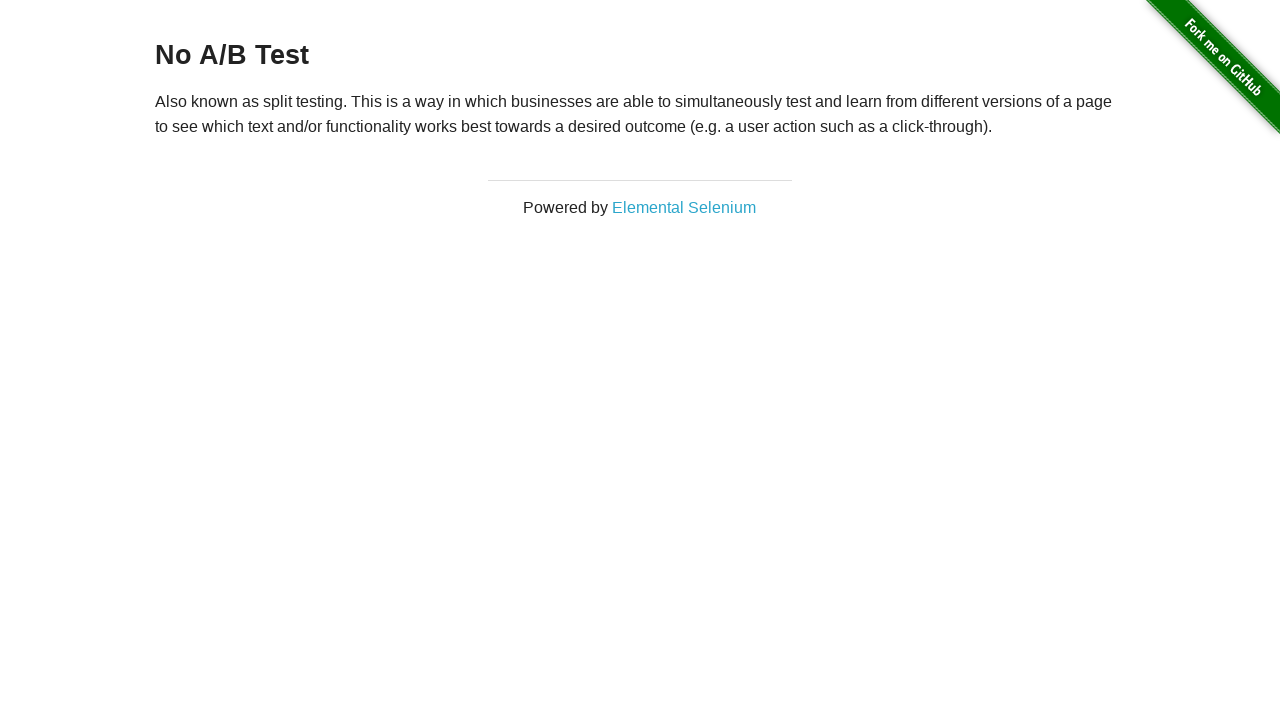

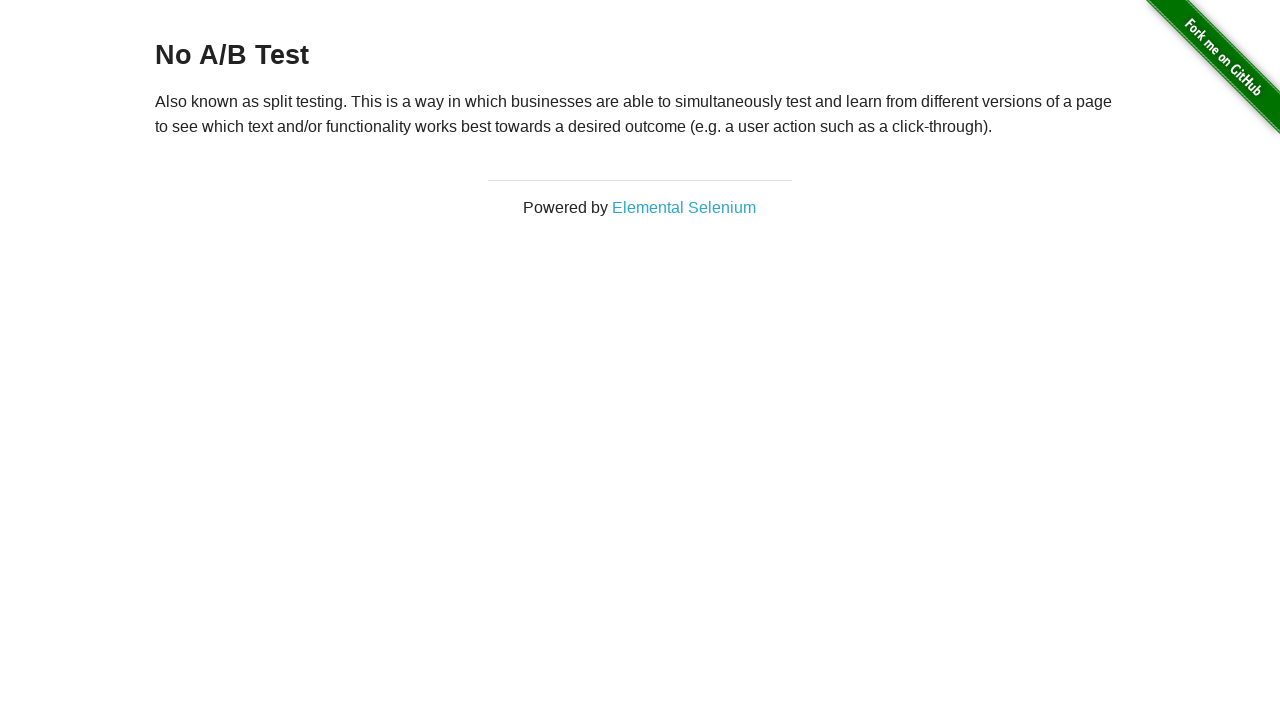